Navigates to Apple website and verifies the page title is "Apple"

Starting URL: https://www.apple.com/

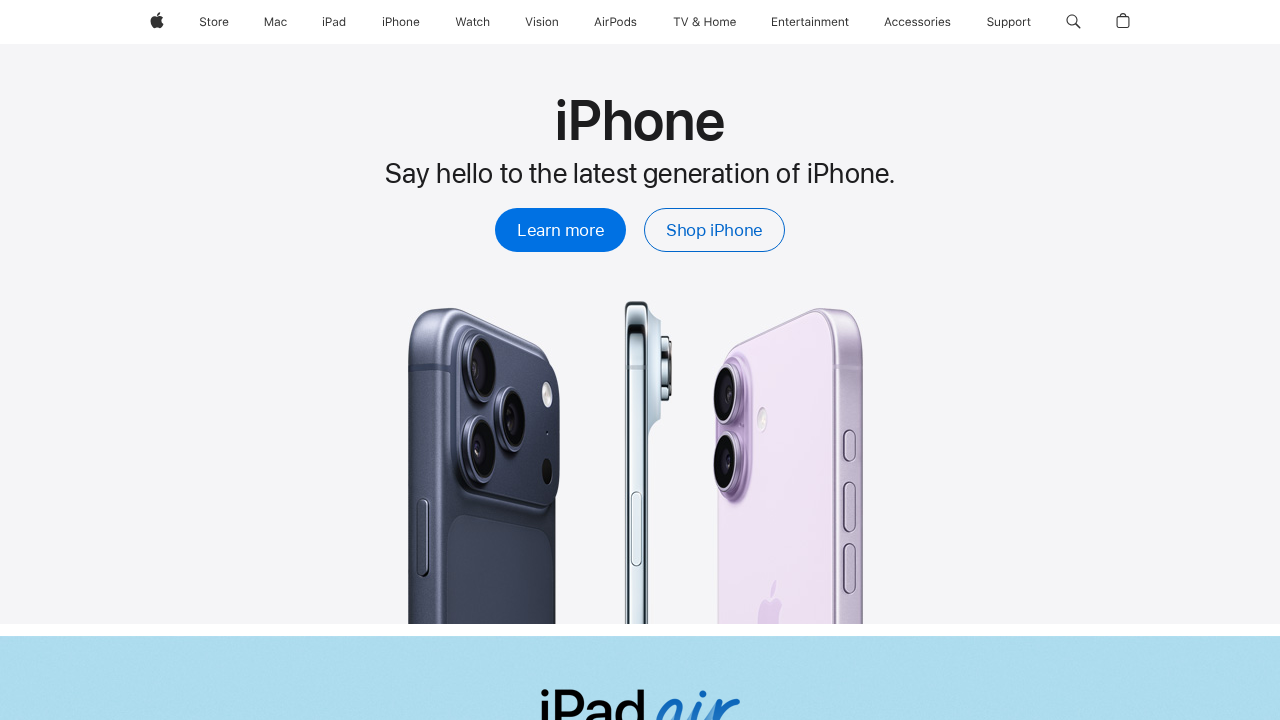

Navigated to Apple website
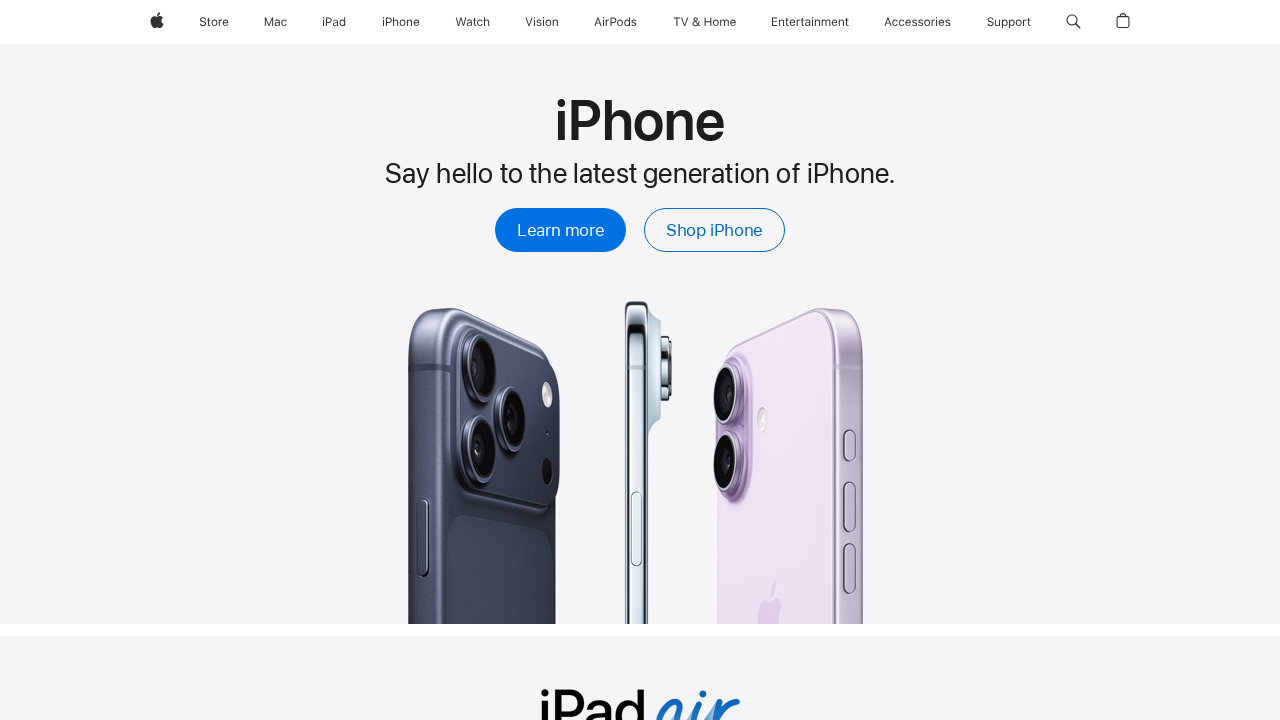

Verified page title is 'Apple'
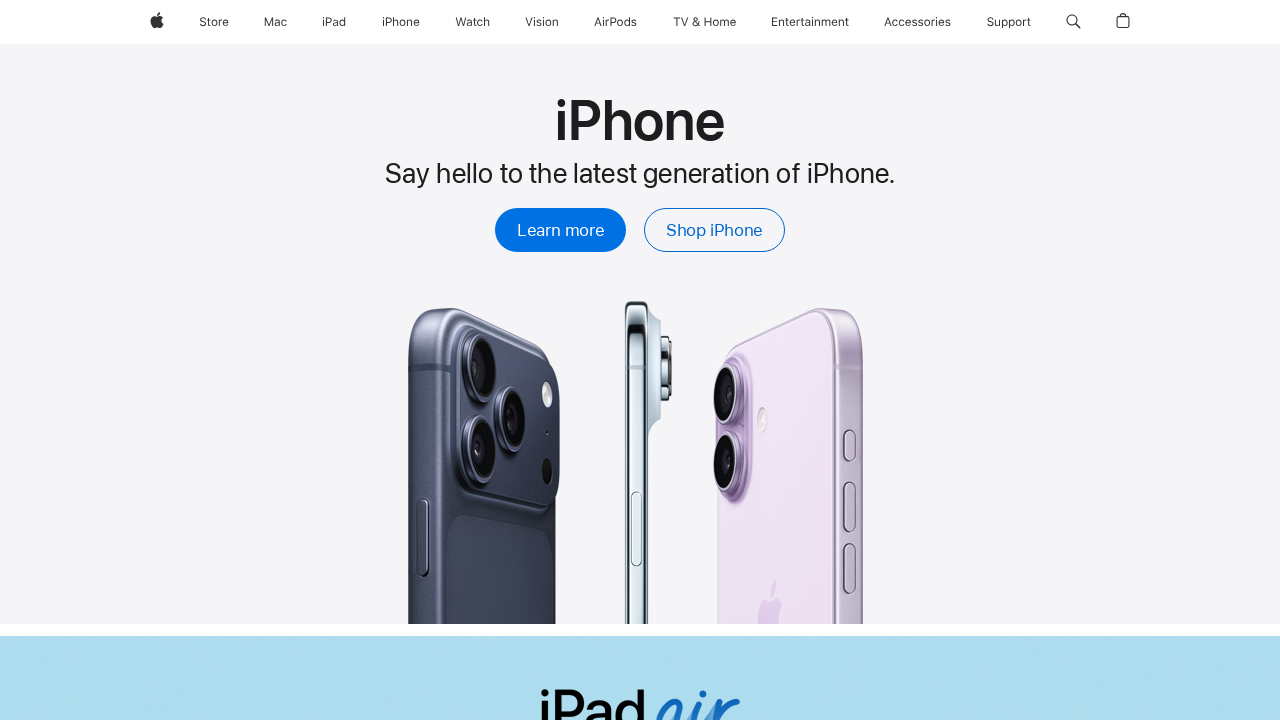

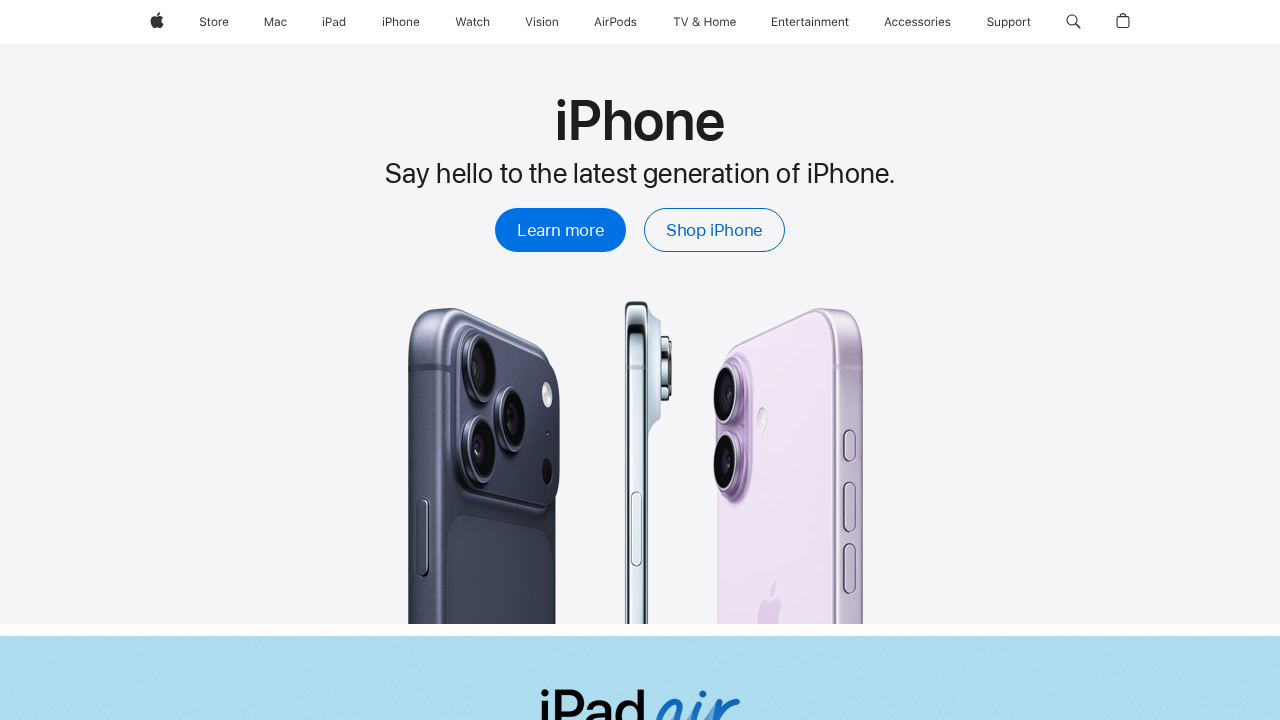